Tests the search functionality on a Taiwanese food price website by searching for multiple food items (tomato, egg, salt, sugar) and navigating through search results.

Starting URL: https://www.twfood.cc/

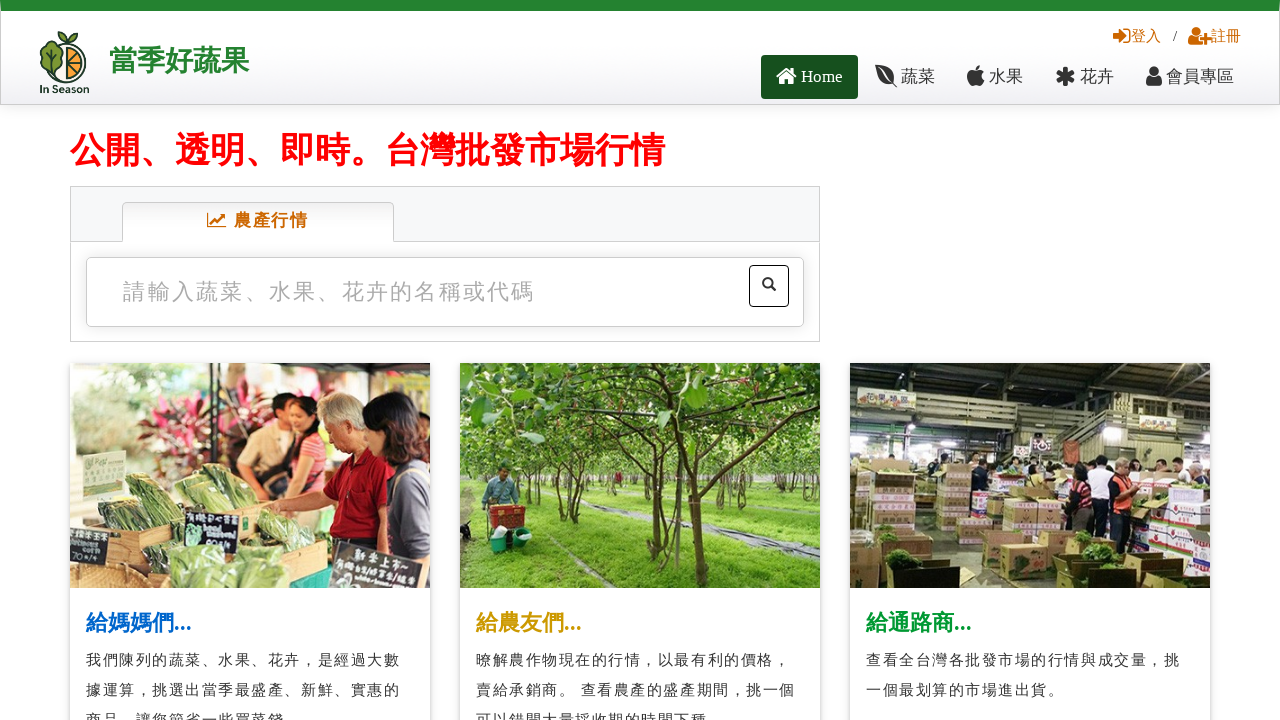

Waited for homepage to load
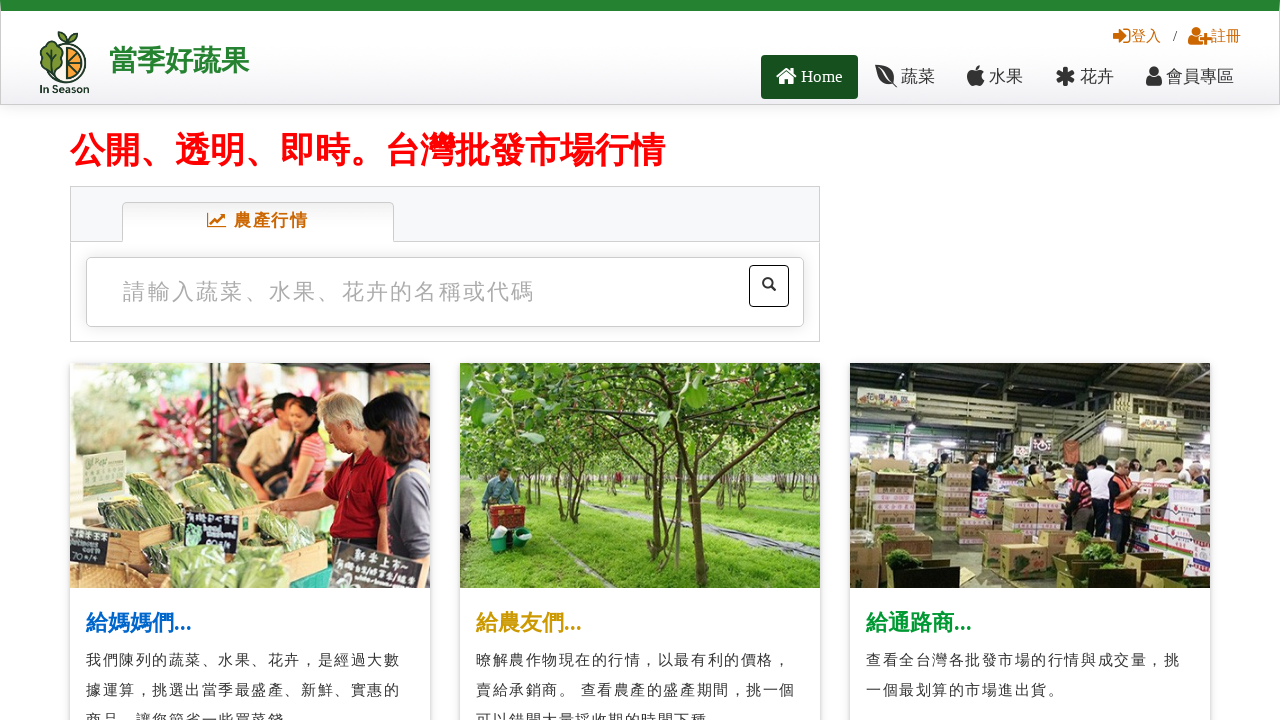

Cleared search input field on #index_search03 #textfield
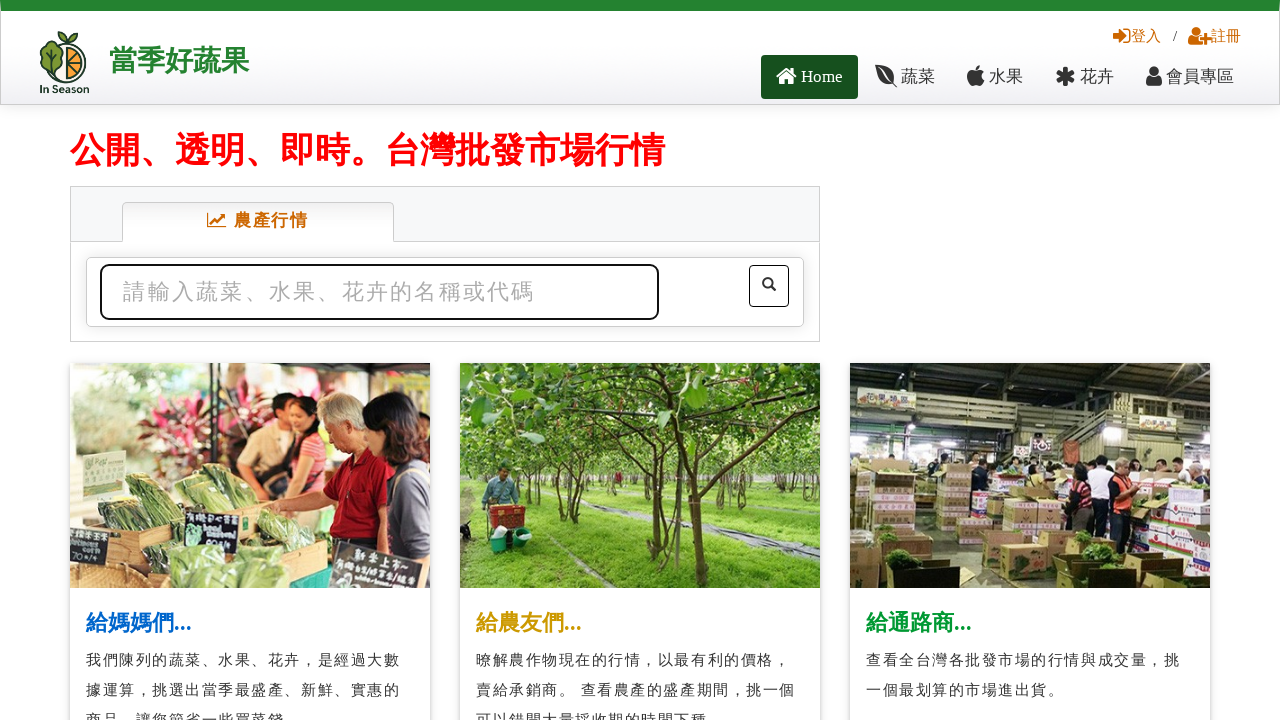

Filled search field with '蕃茄' on #index_search03 #textfield
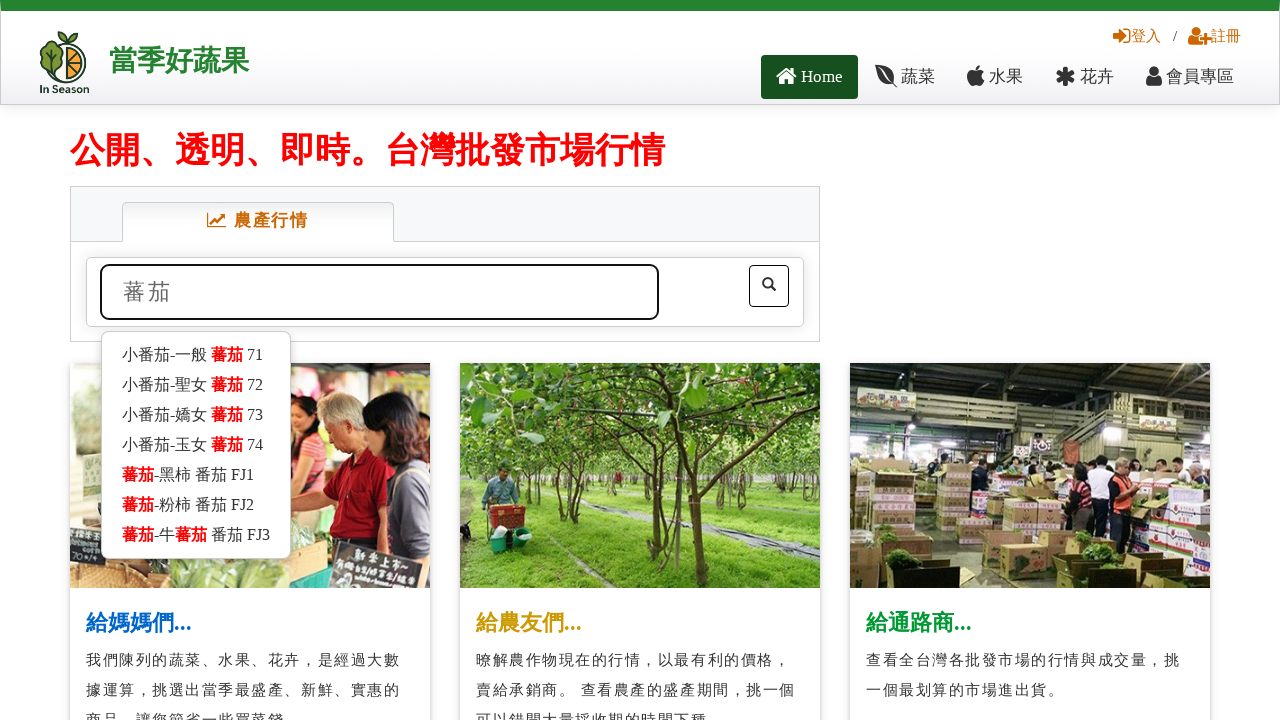

Pressed Enter to search for '蕃茄' on #index_search03 #textfield
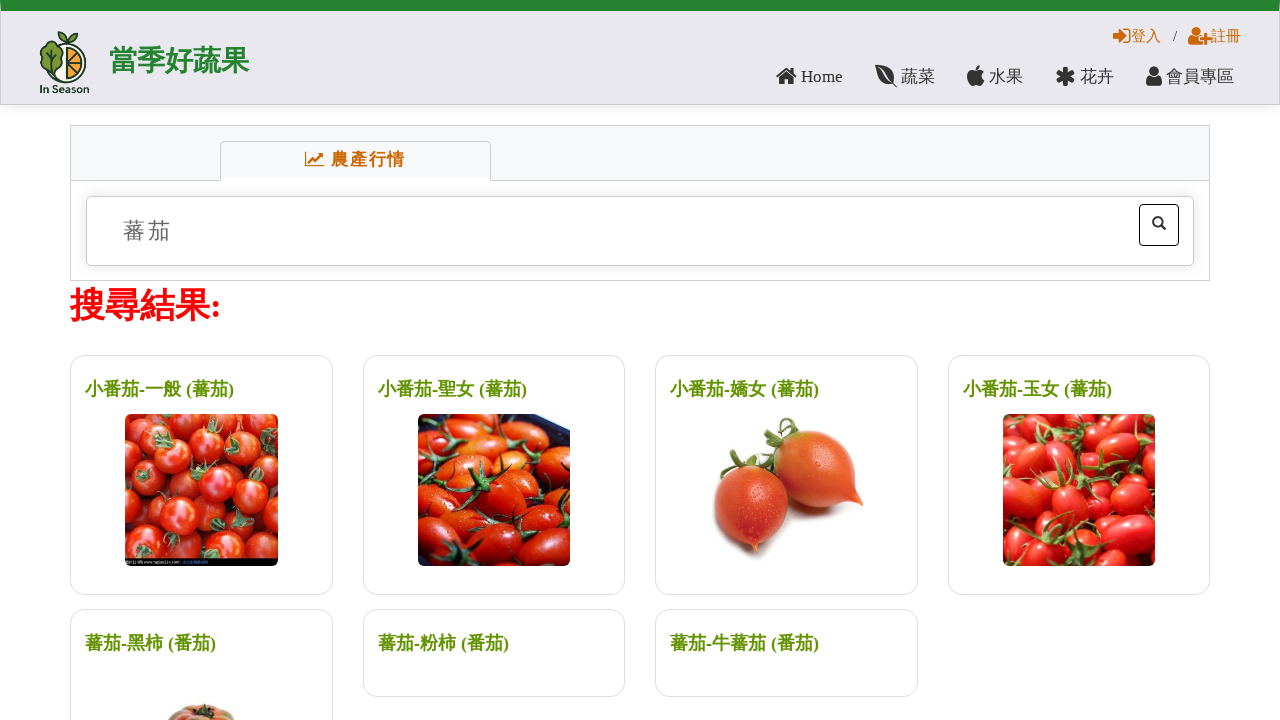

Waited for search results page to load
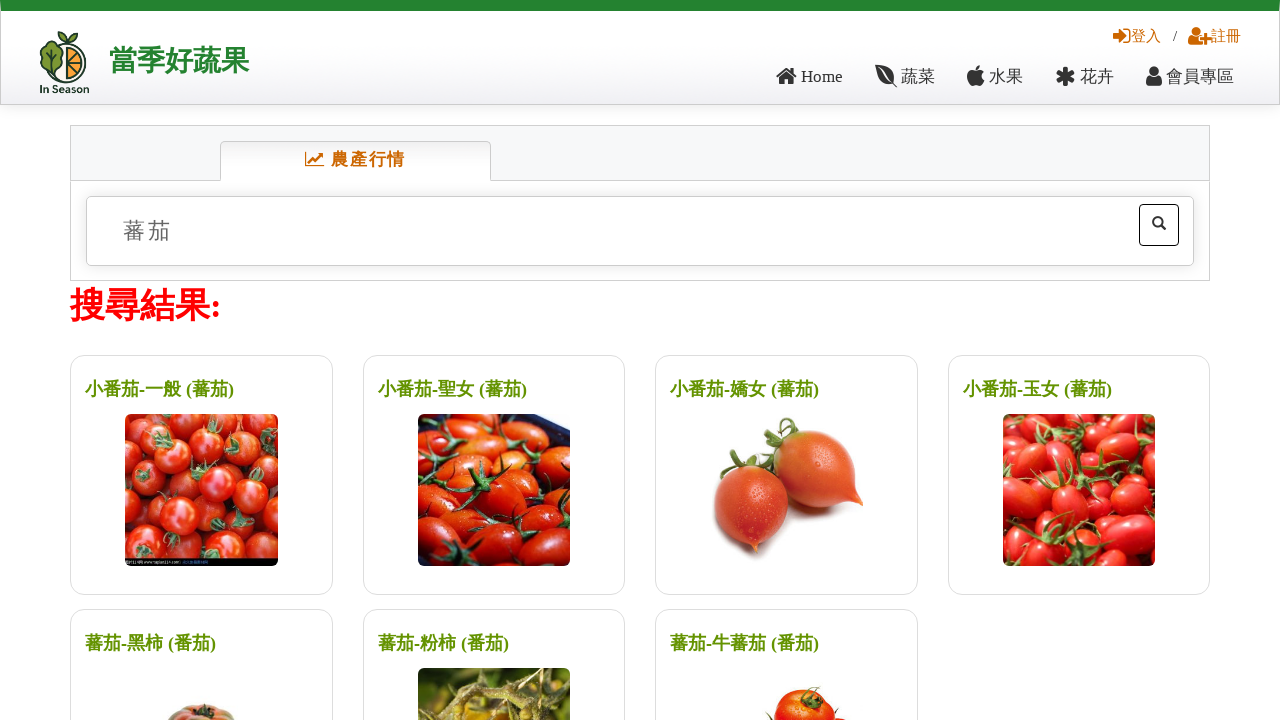

Waited 2 seconds for results to fully render
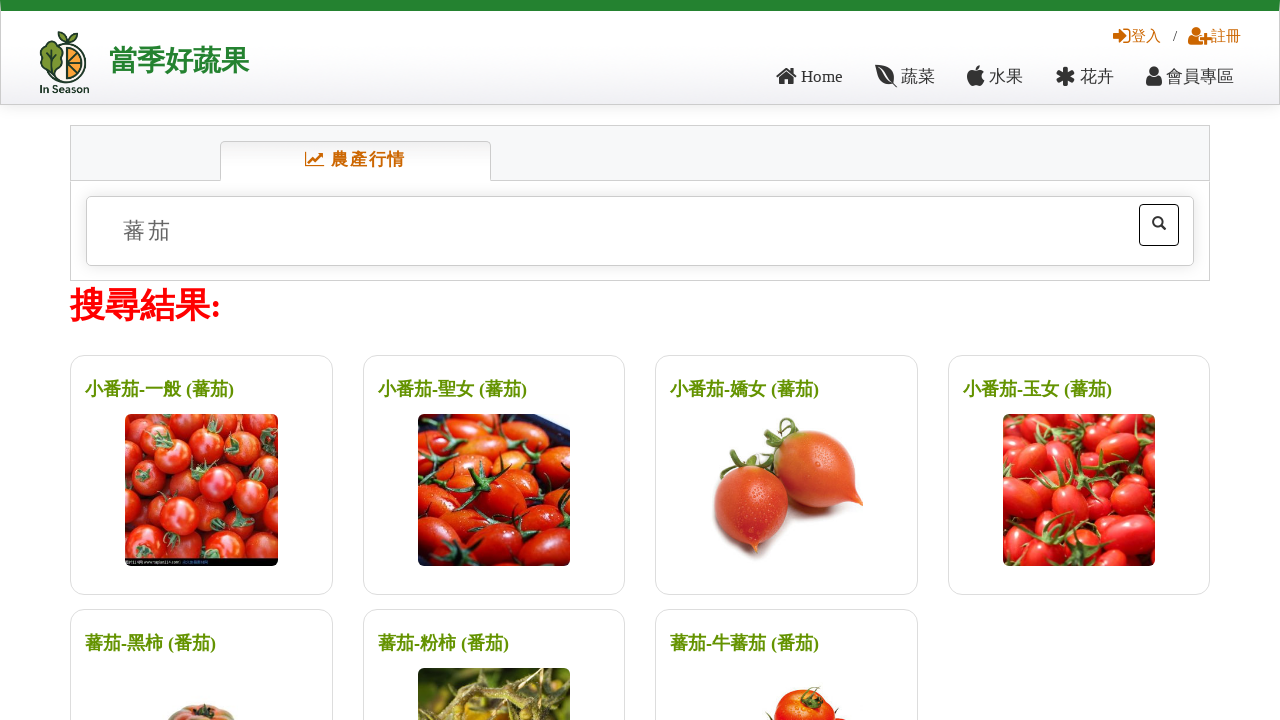

Clicked first search result for '蕃茄' at (160, 389) on .text-left a >> nth=0
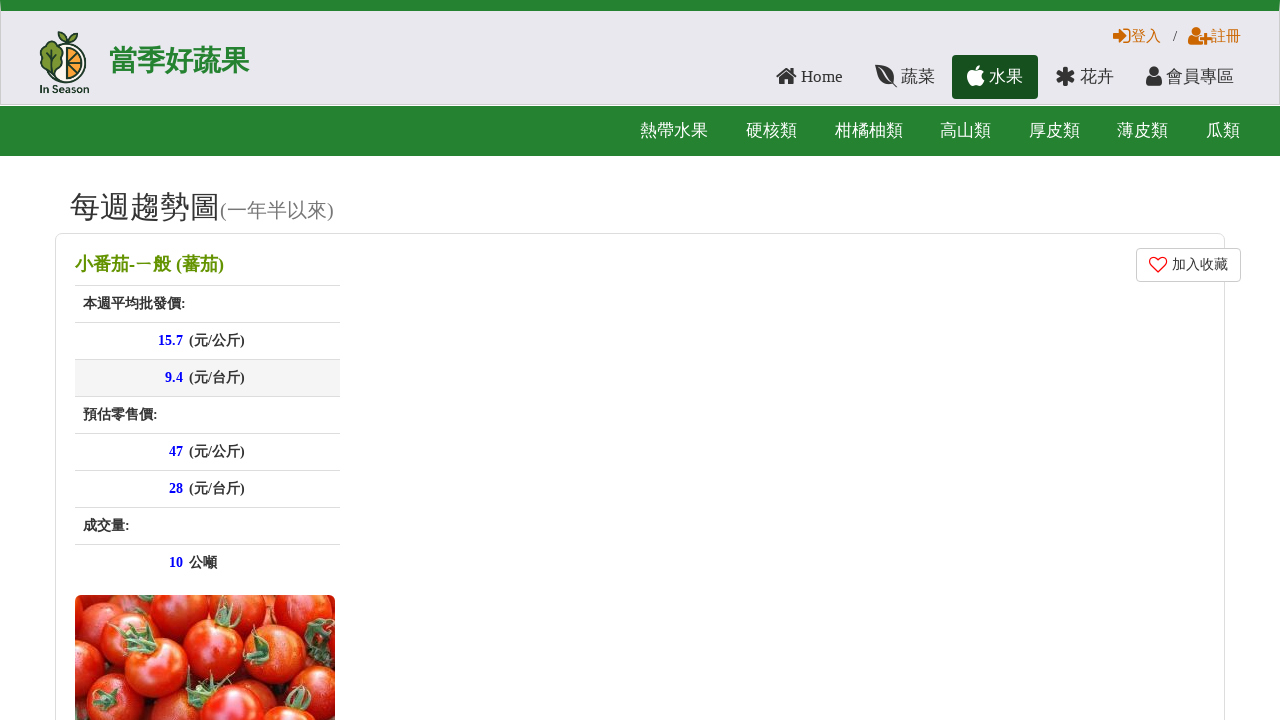

Waited for detail page to load
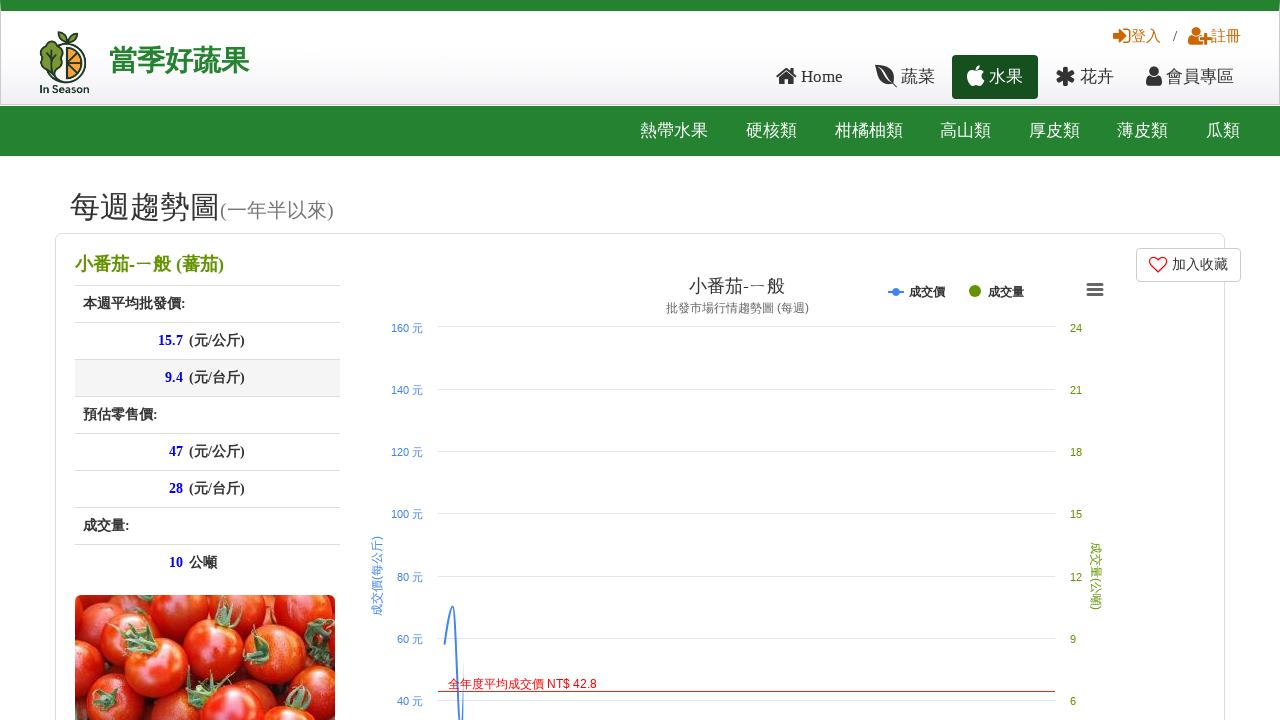

Navigated back to homepage
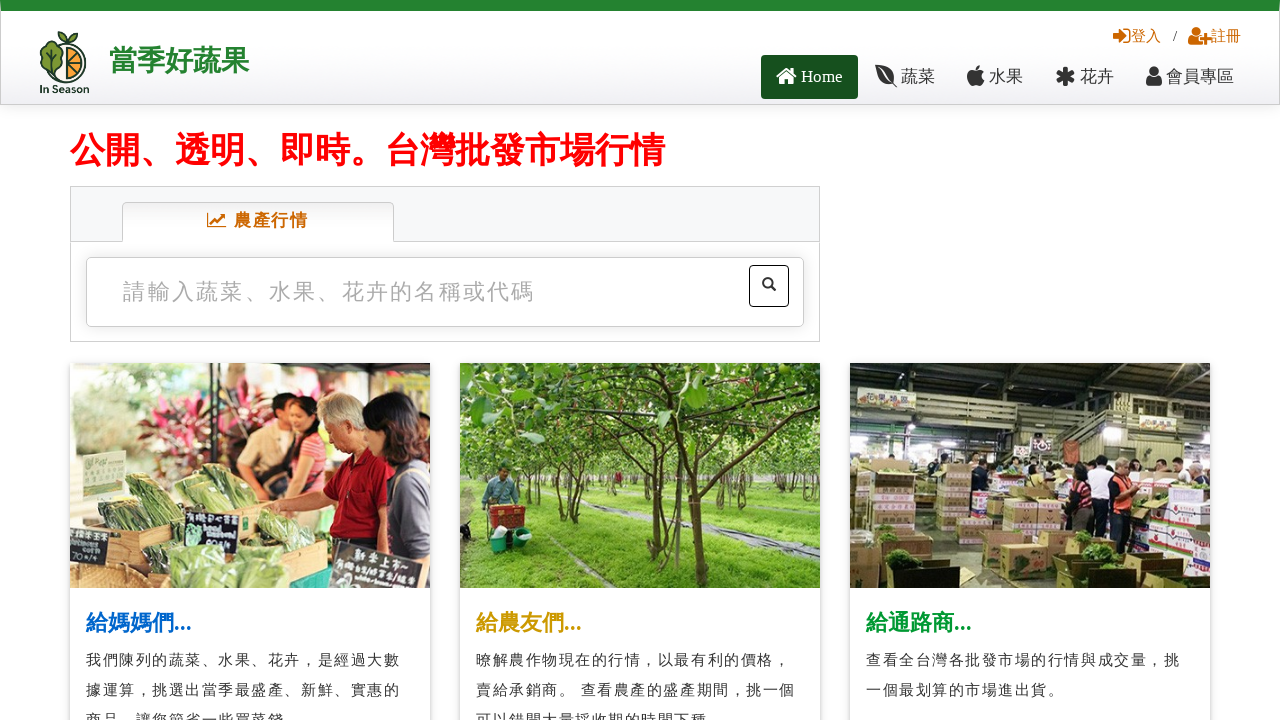

Waited for homepage to load
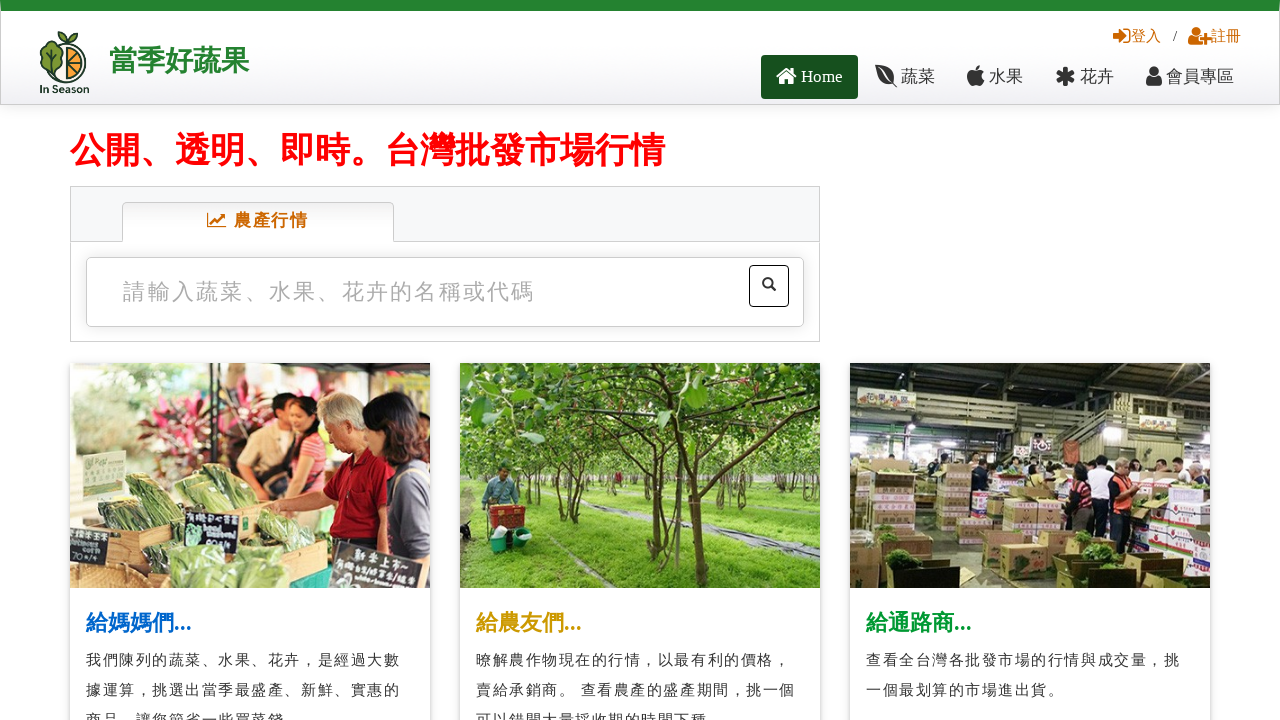

Cleared search input field on #index_search03 #textfield
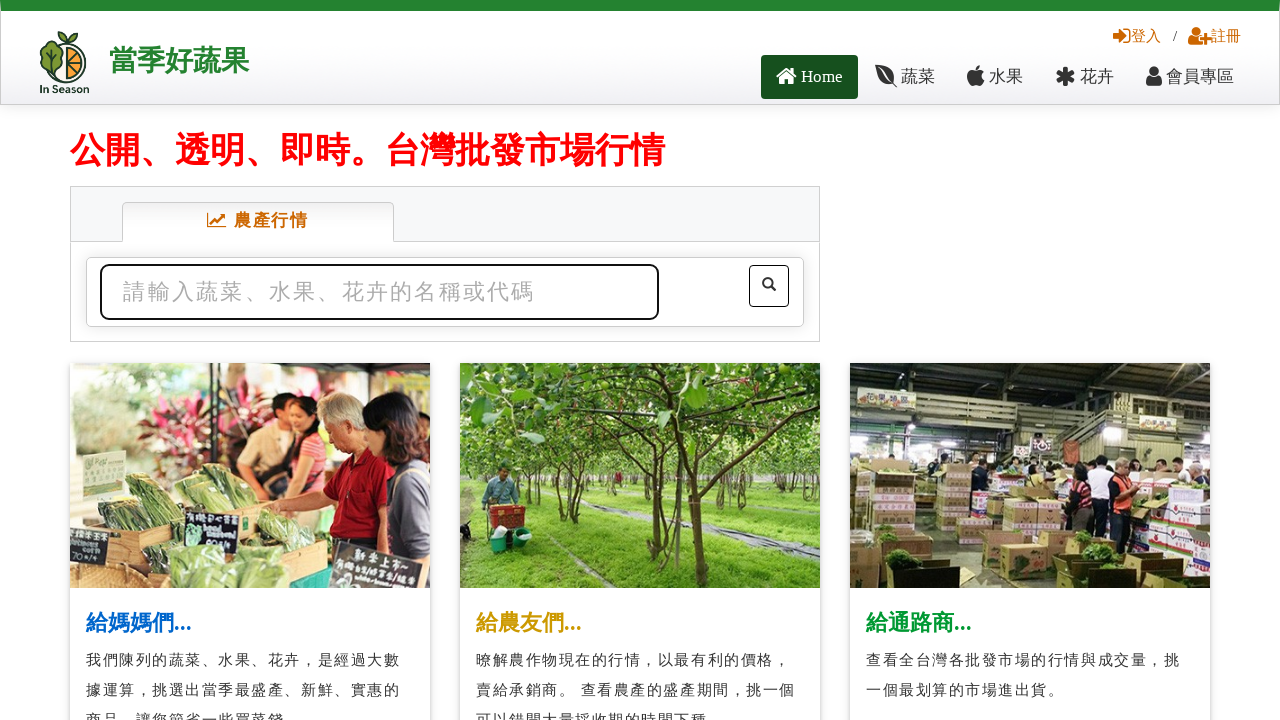

Filled search field with '雞蛋' on #index_search03 #textfield
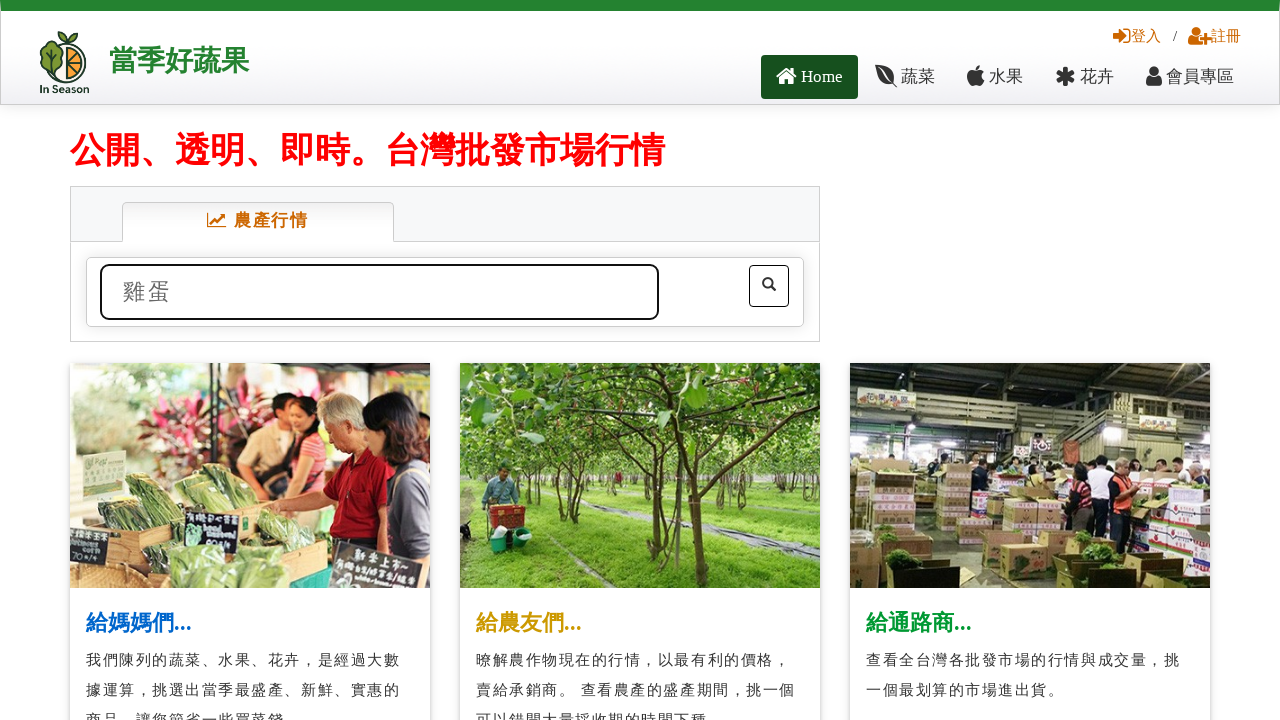

Pressed Enter to search for '雞蛋' on #index_search03 #textfield
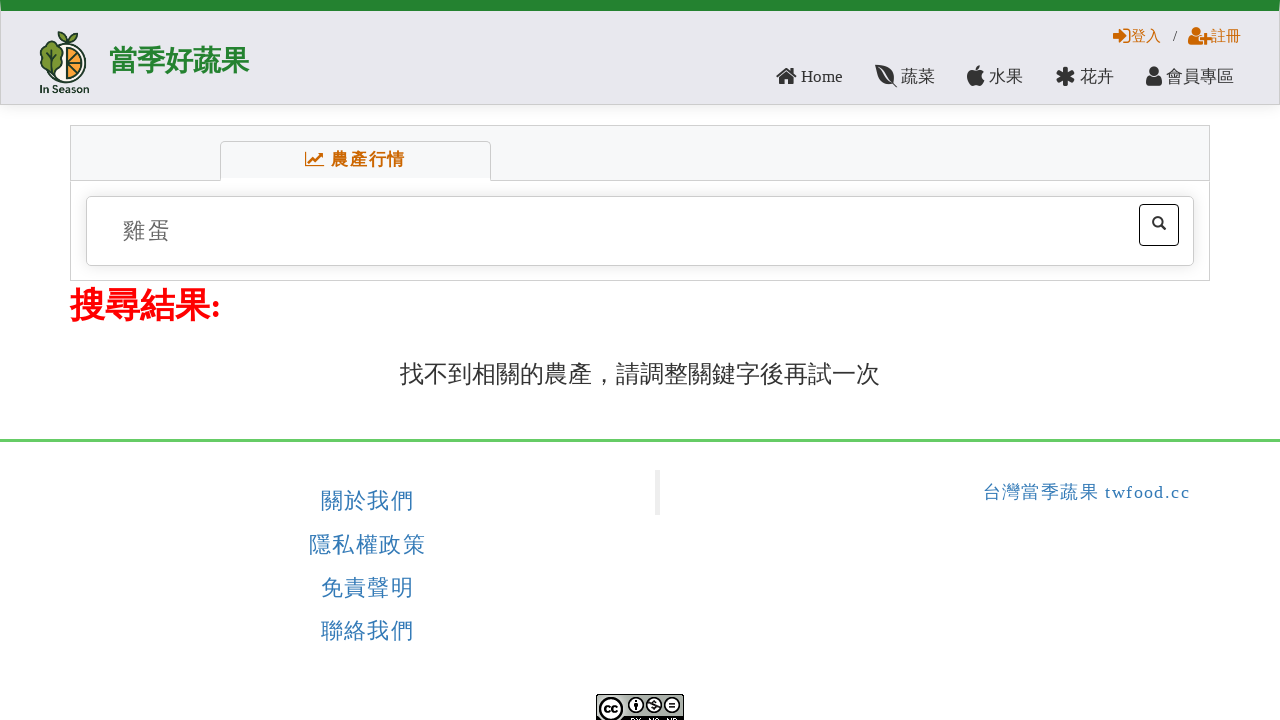

Waited for search results page to load
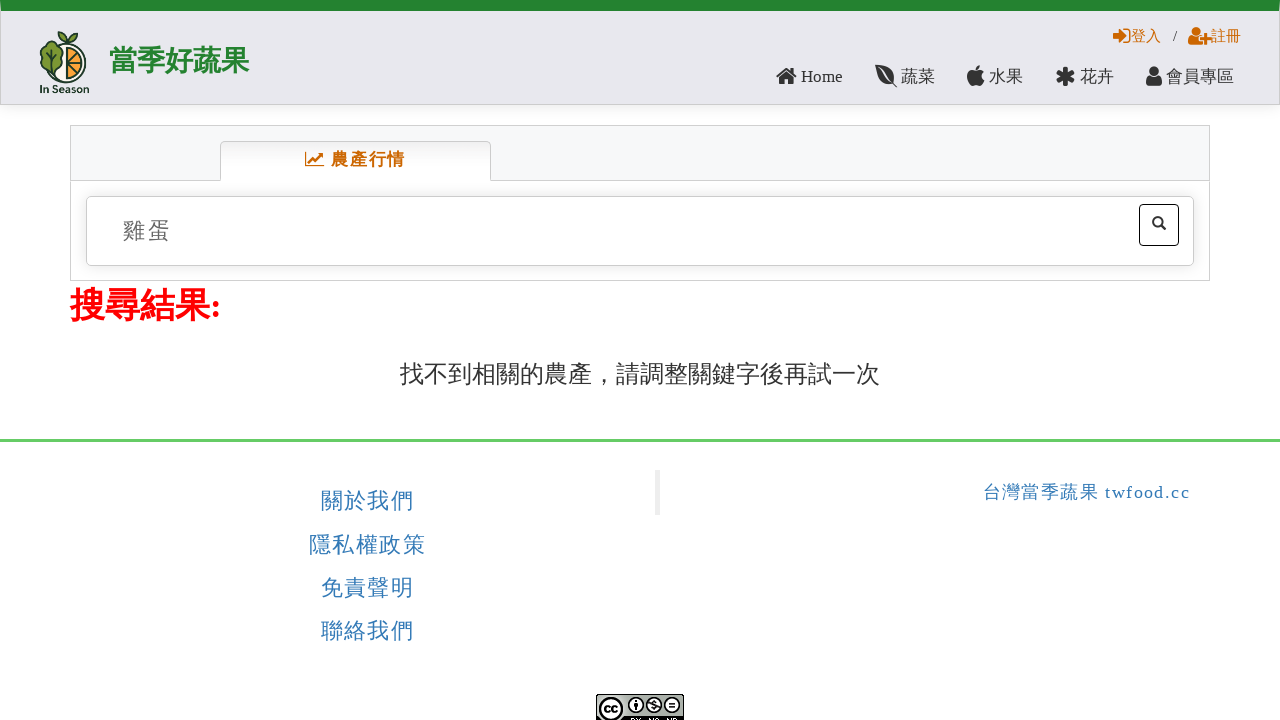

Waited 2 seconds for results to fully render
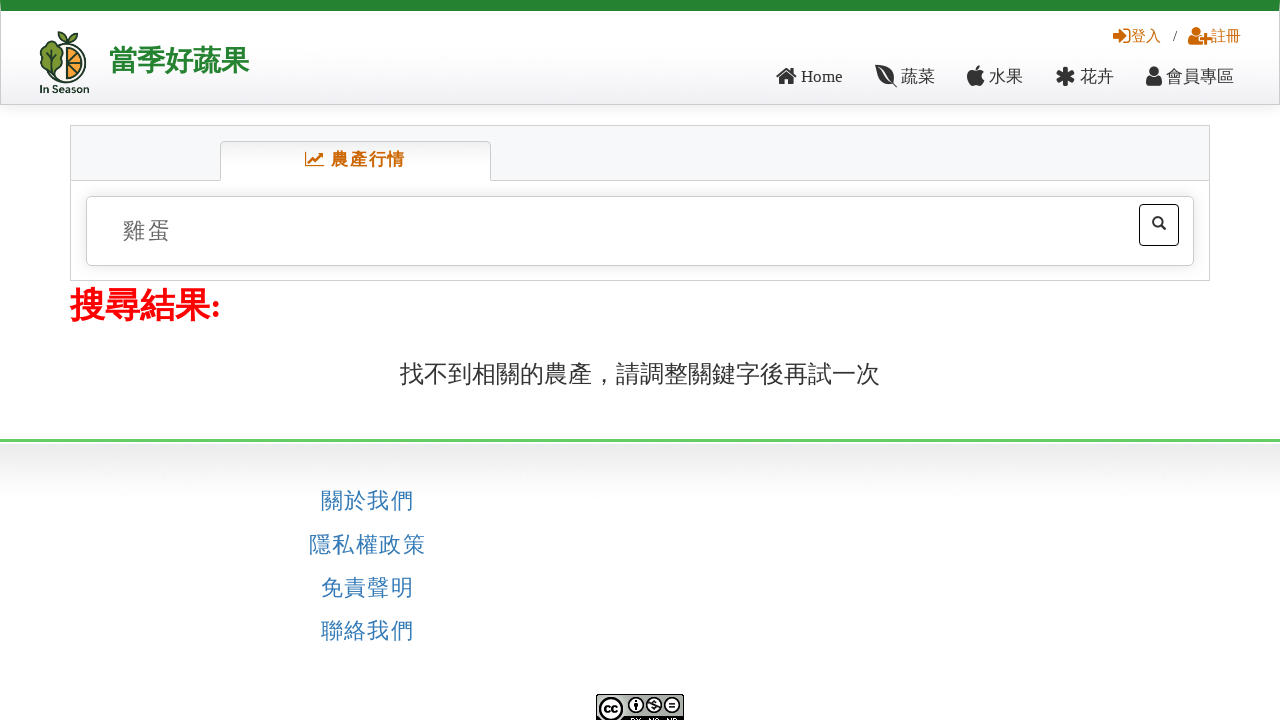

No search results found for '雞蛋', navigated back to homepage
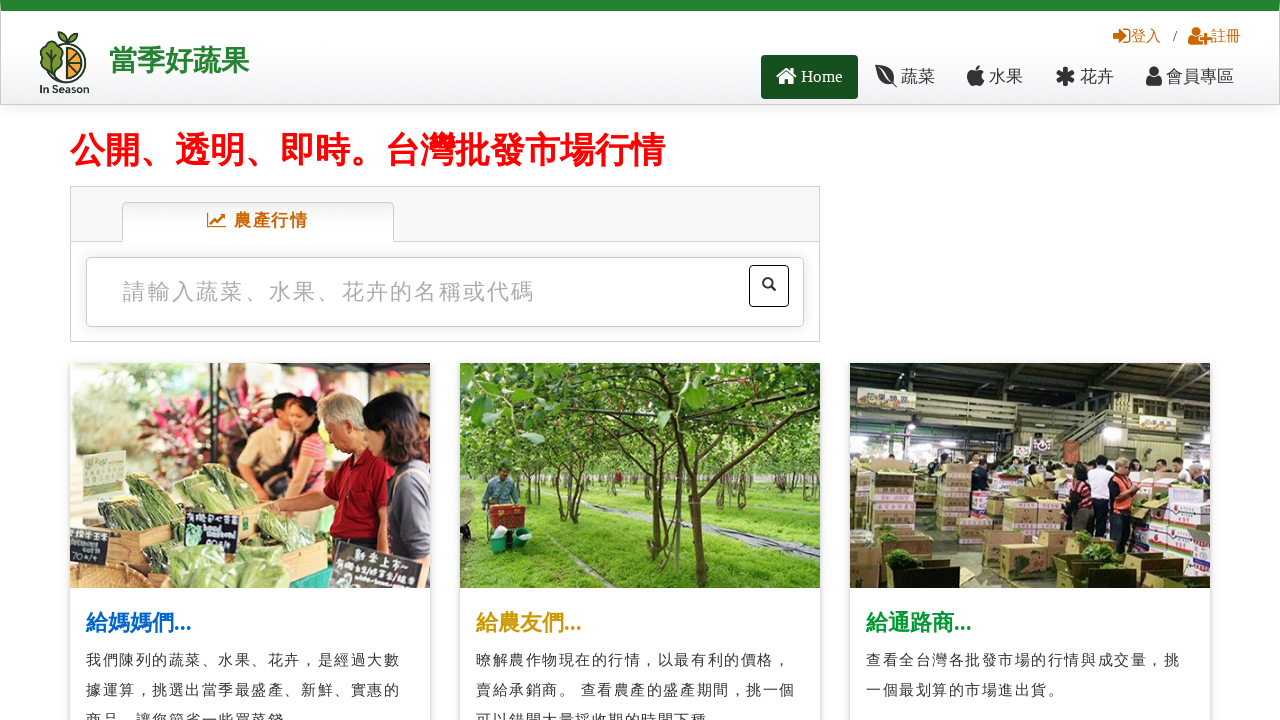

Waited for homepage to load
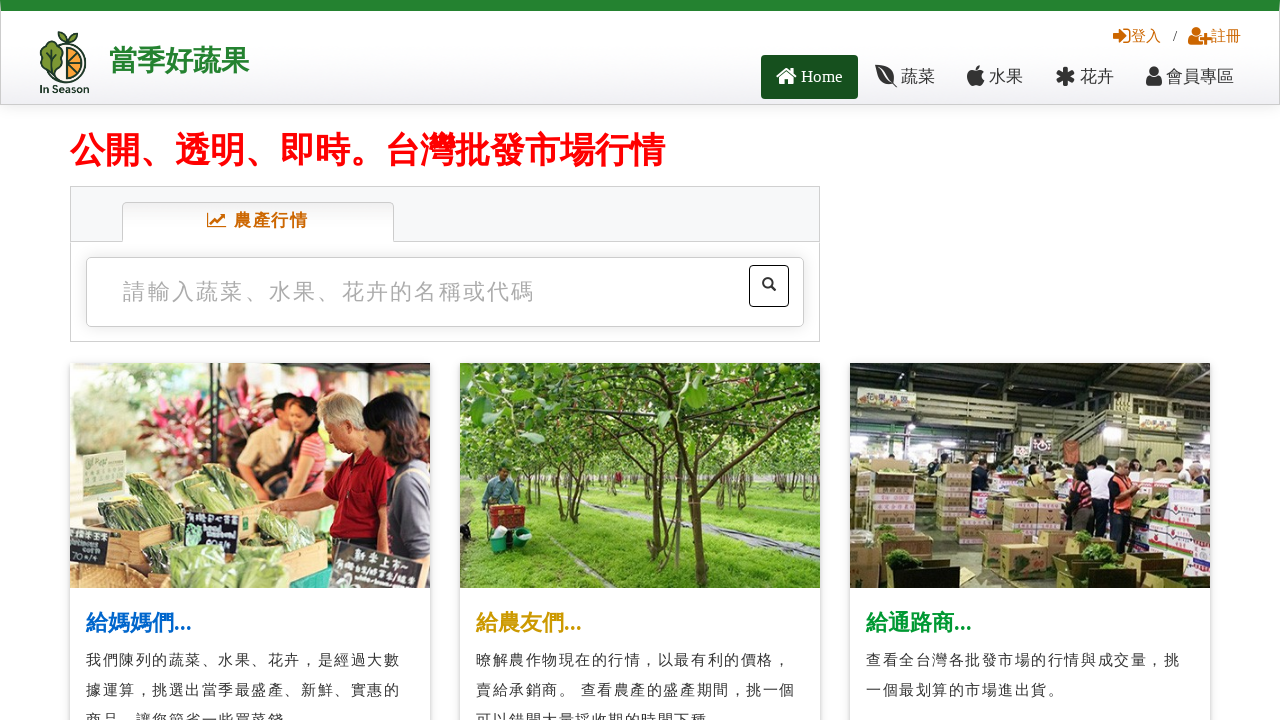

Cleared search input field on #index_search03 #textfield
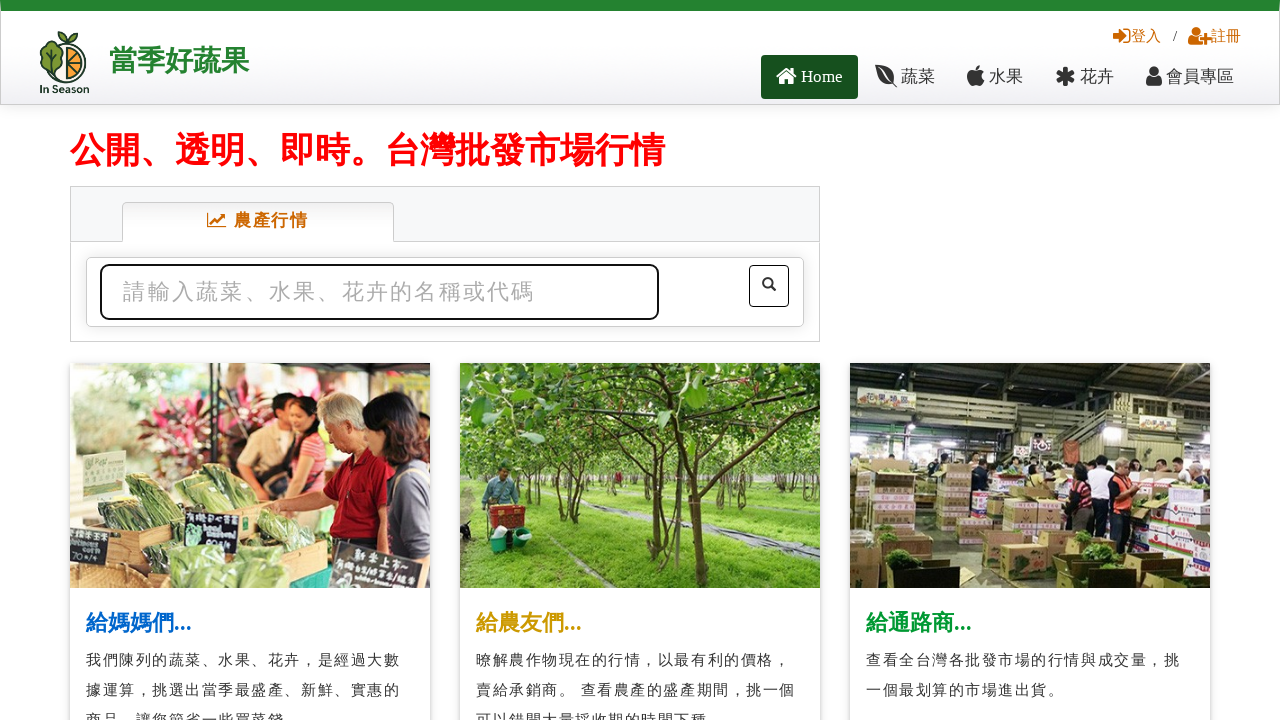

Filled search field with '鹽' on #index_search03 #textfield
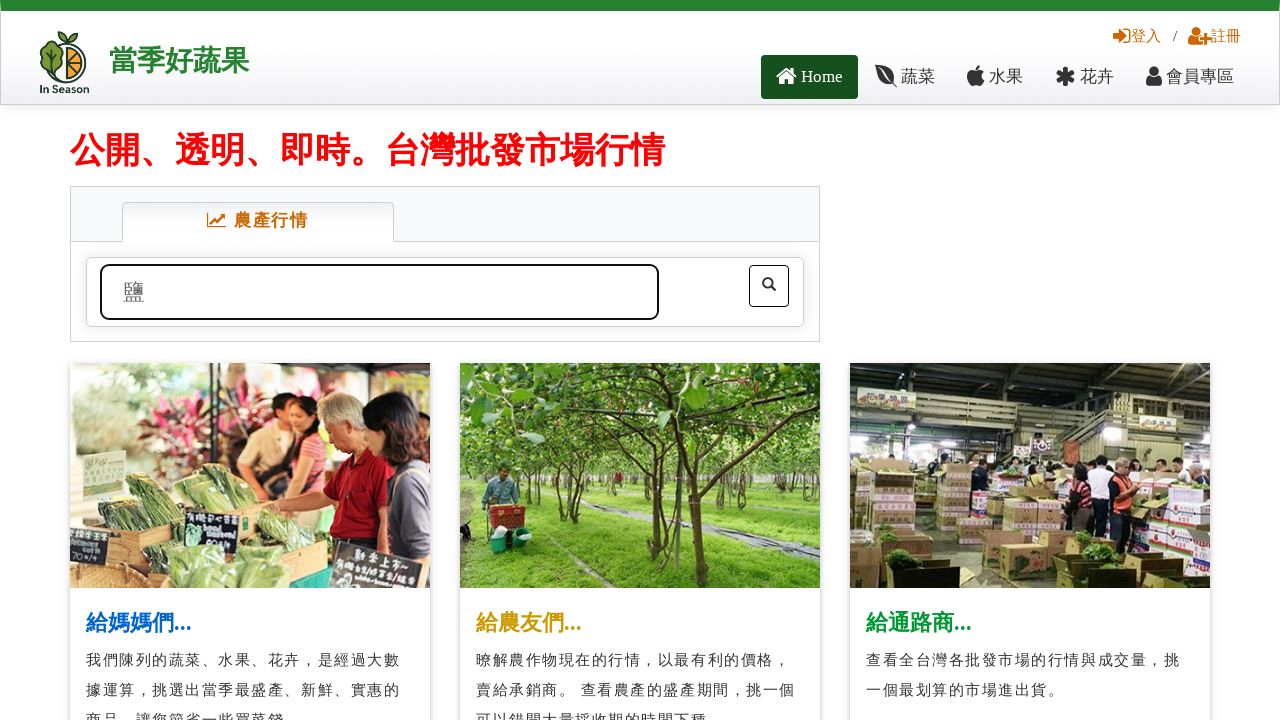

Pressed Enter to search for '鹽' on #index_search03 #textfield
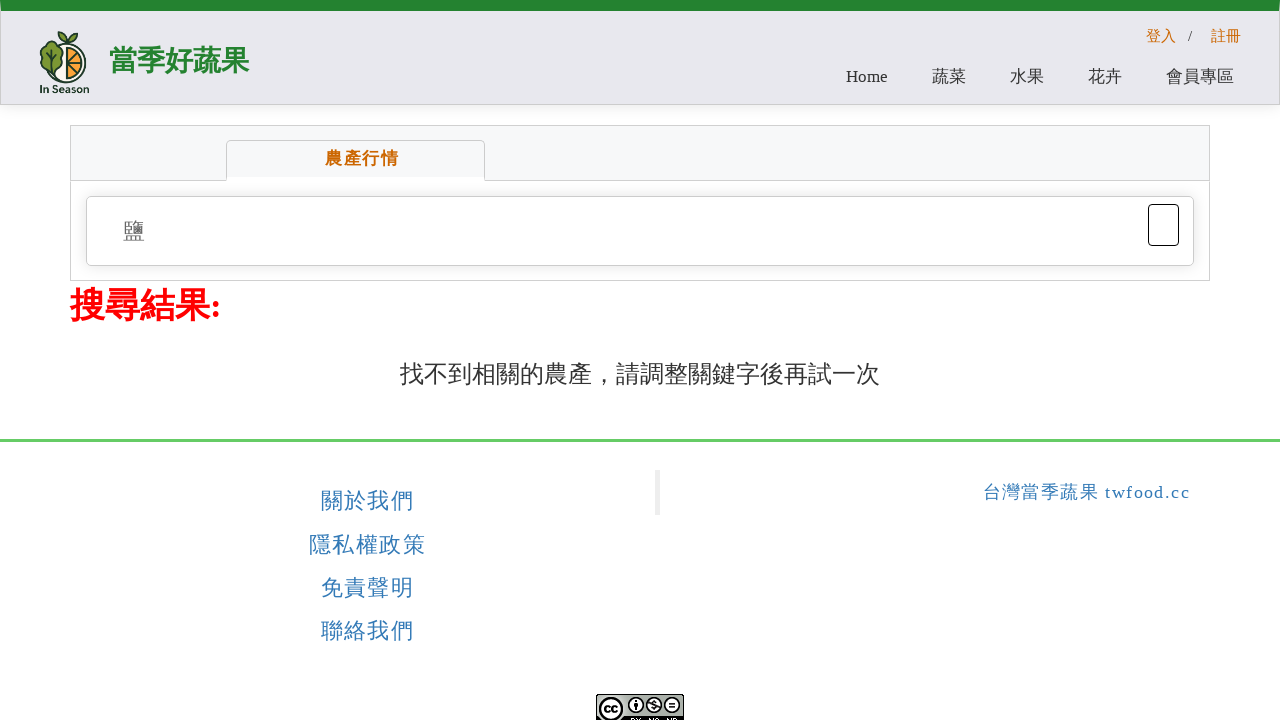

Waited for search results page to load
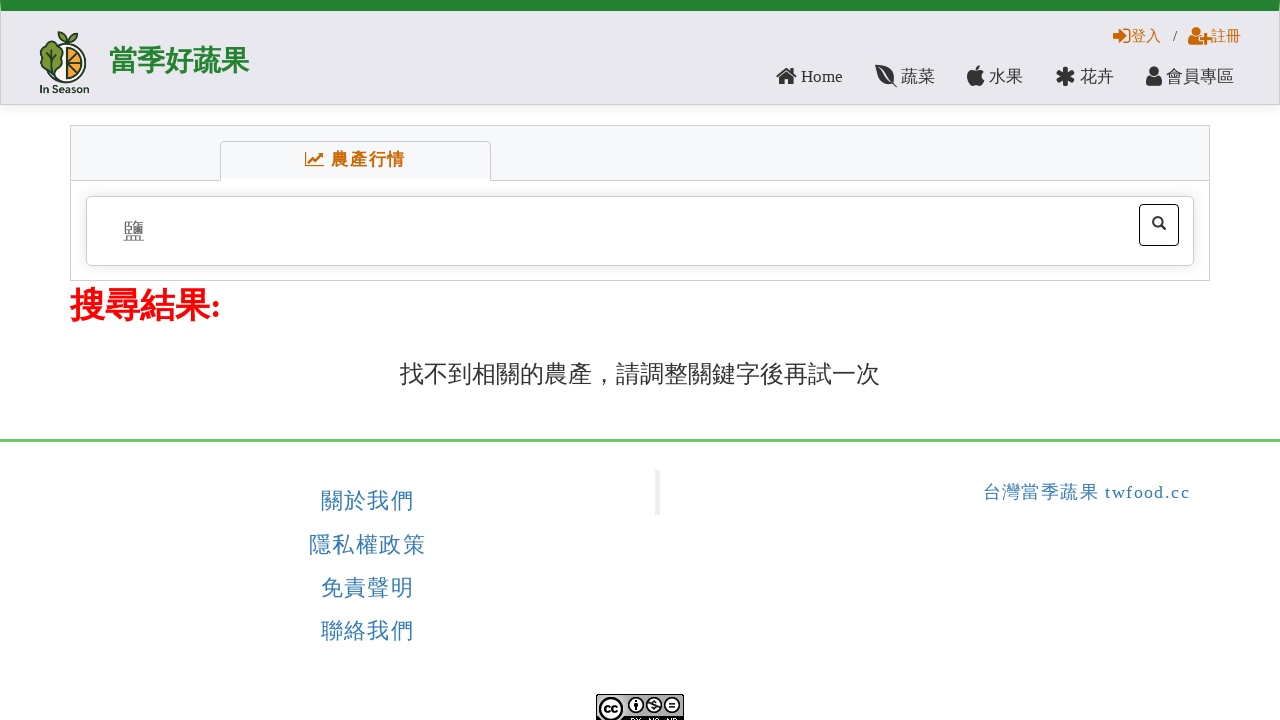

Waited 2 seconds for results to fully render
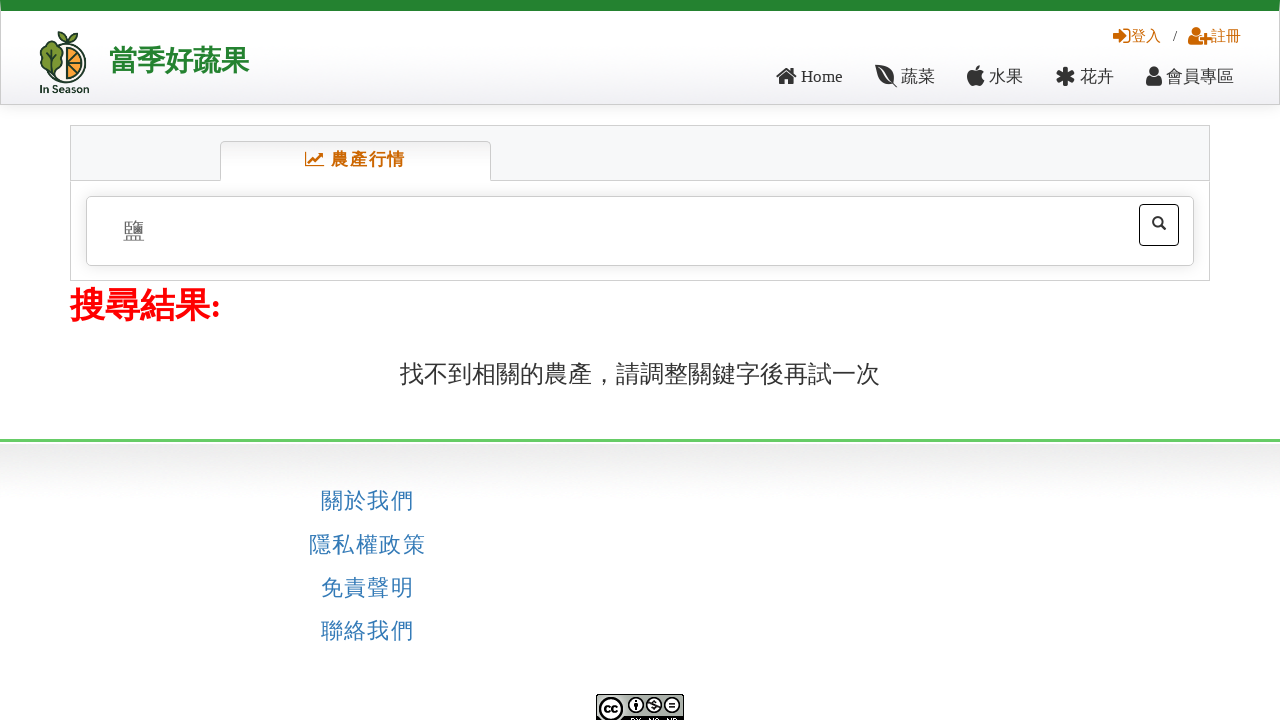

No search results found for '鹽', navigated back to homepage
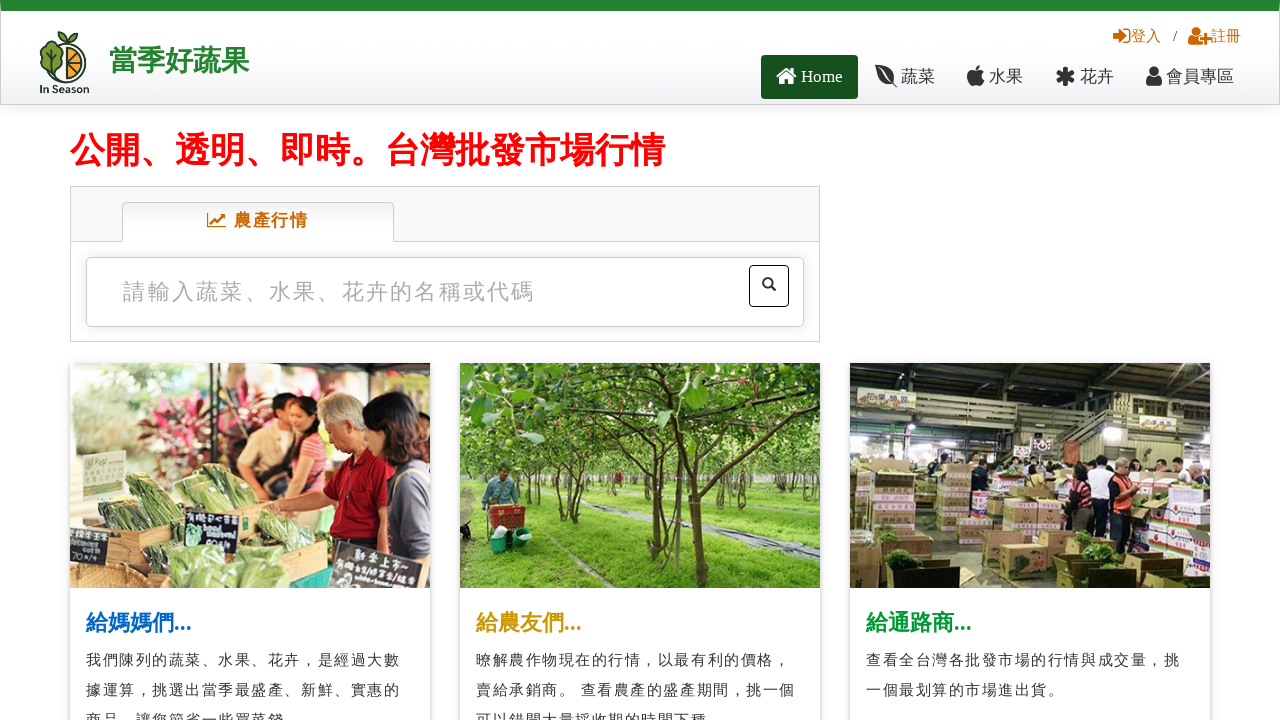

Waited for homepage to load
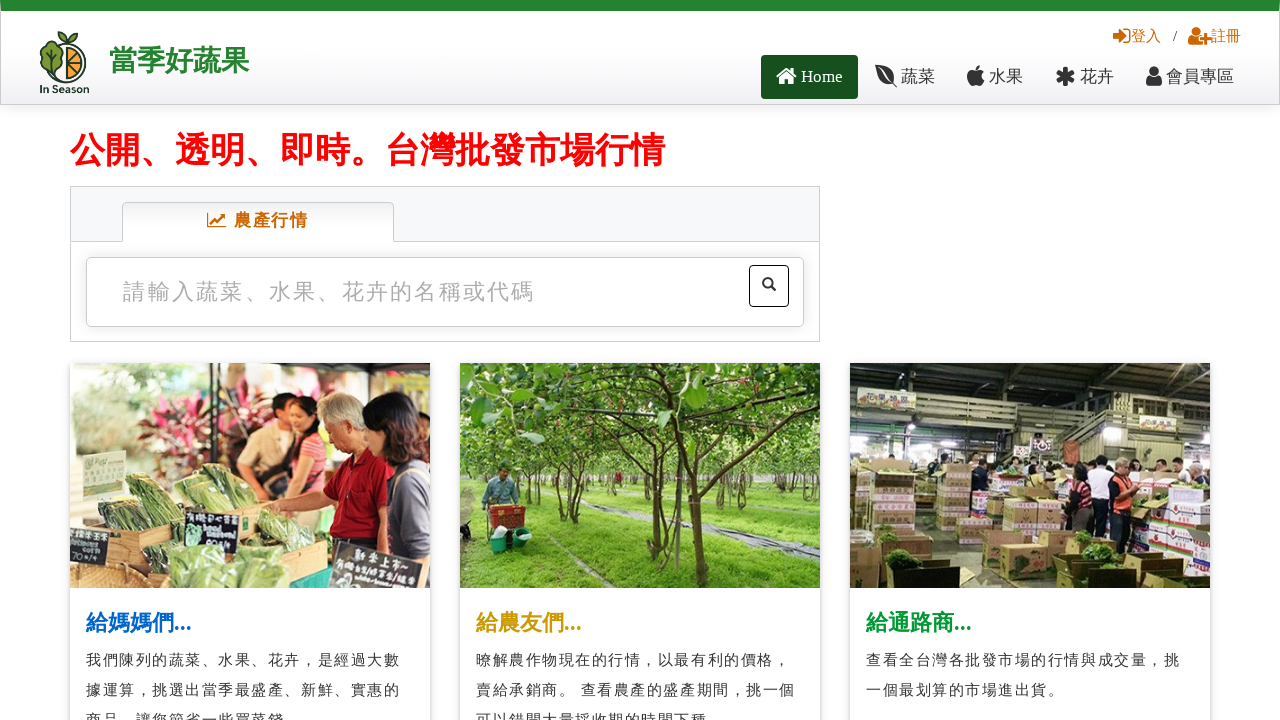

Cleared search input field on #index_search03 #textfield
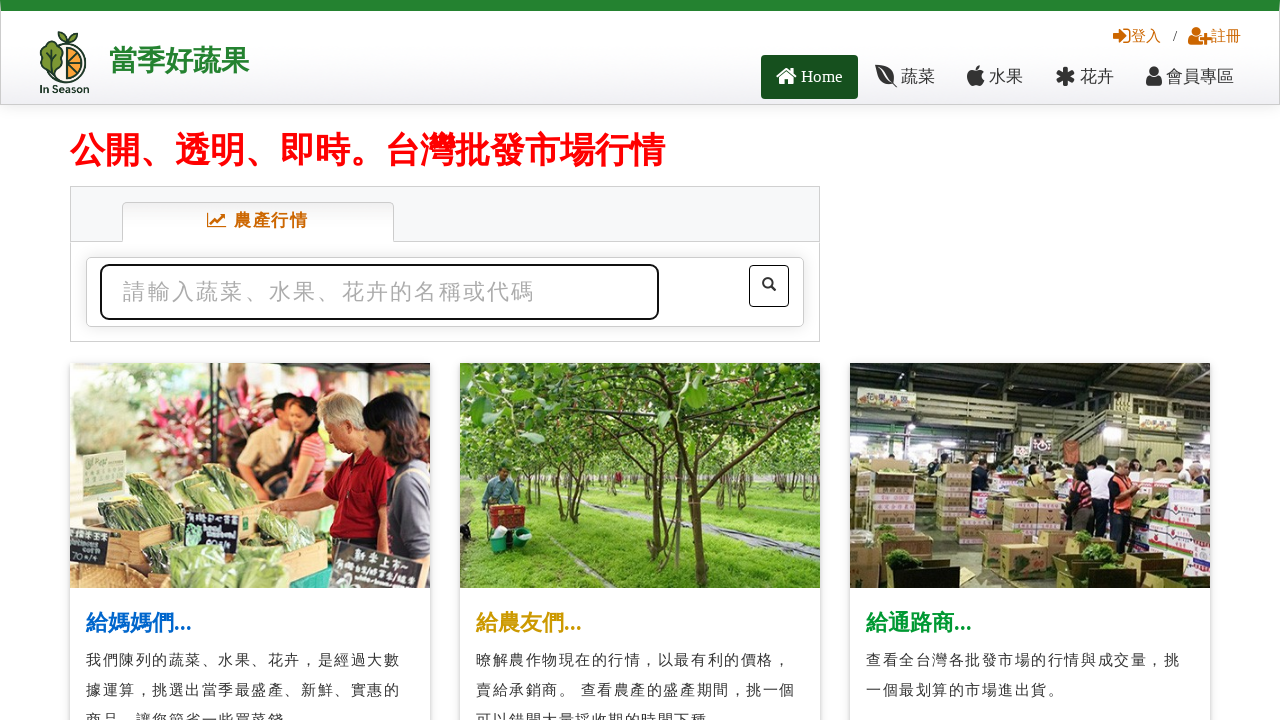

Filled search field with '白糖' on #index_search03 #textfield
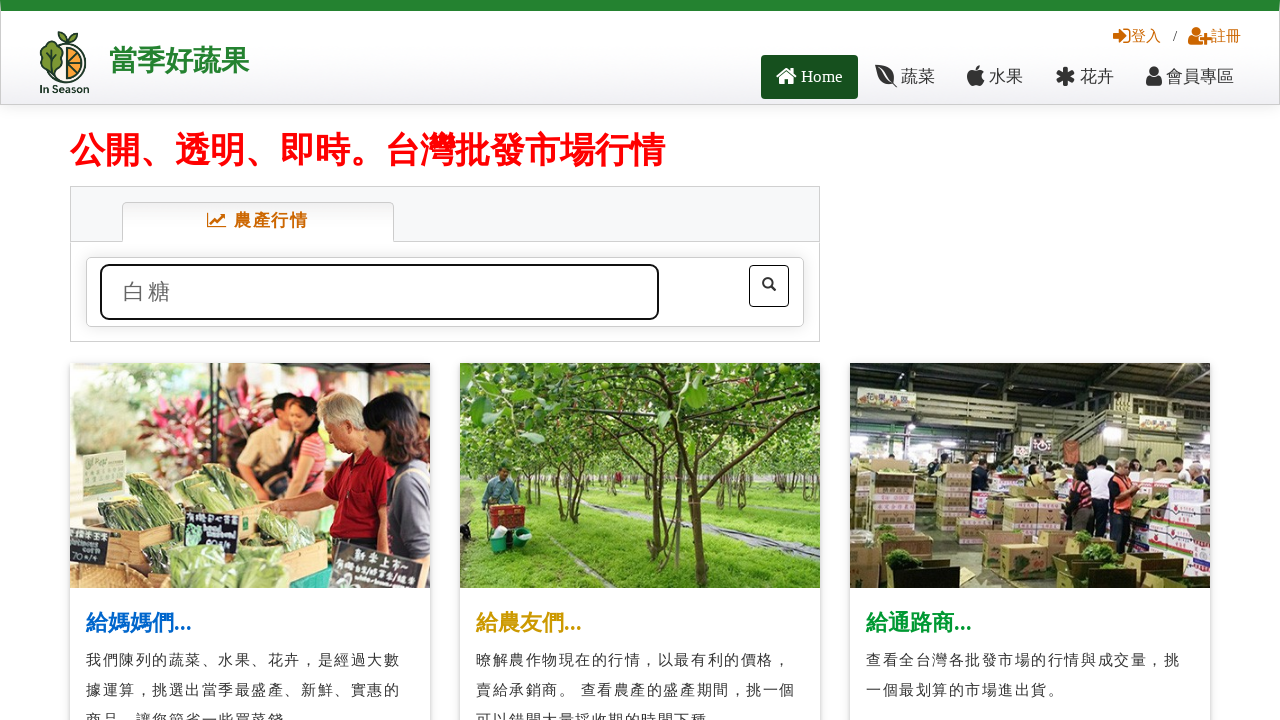

Pressed Enter to search for '白糖' on #index_search03 #textfield
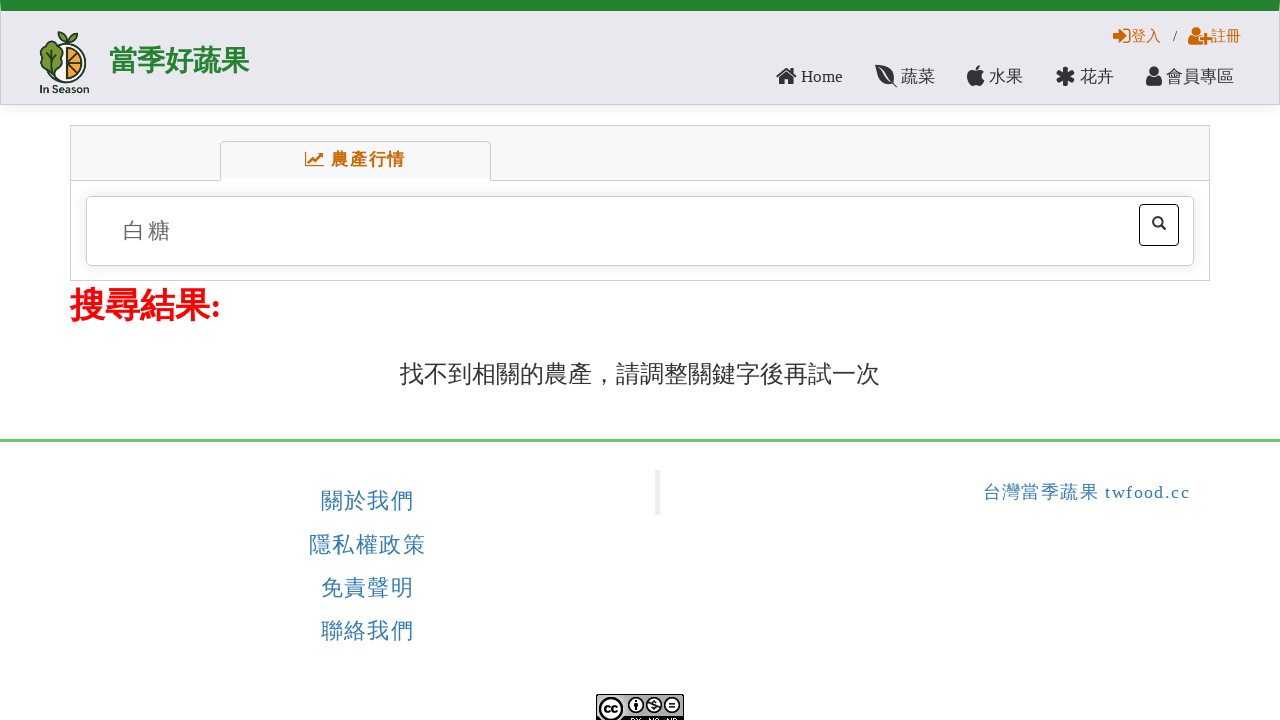

Waited for search results page to load
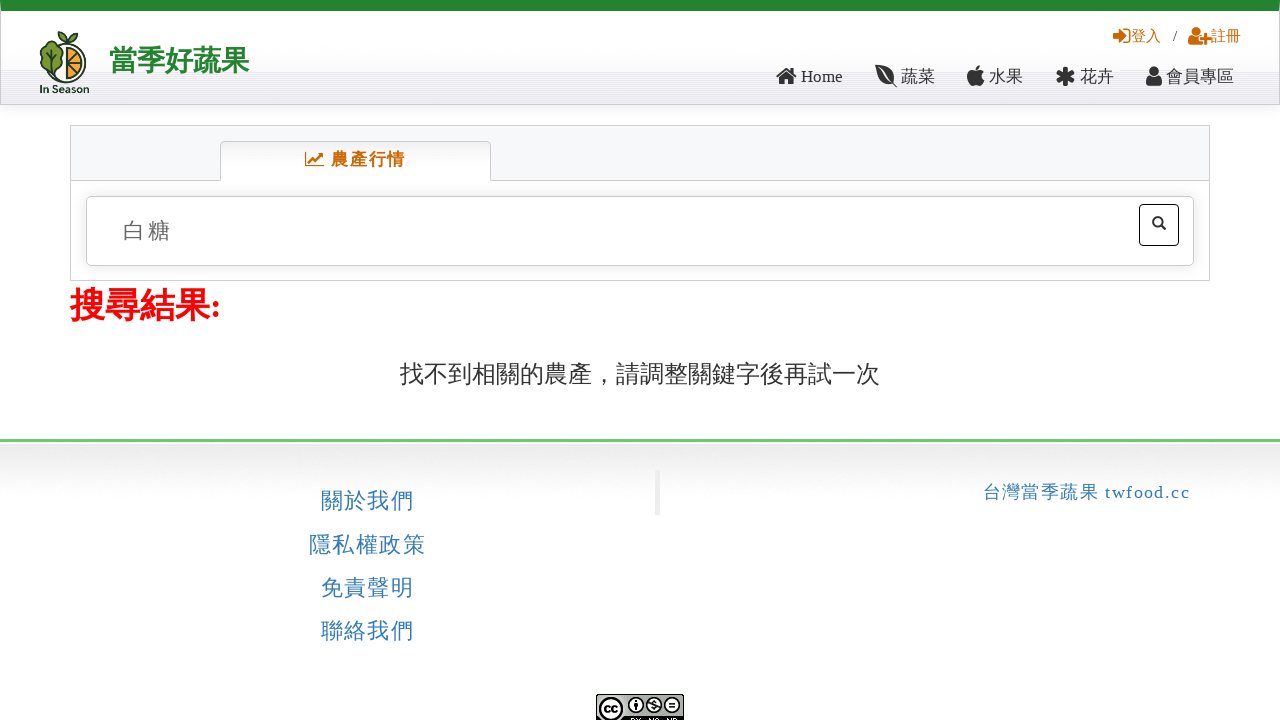

Waited 2 seconds for results to fully render
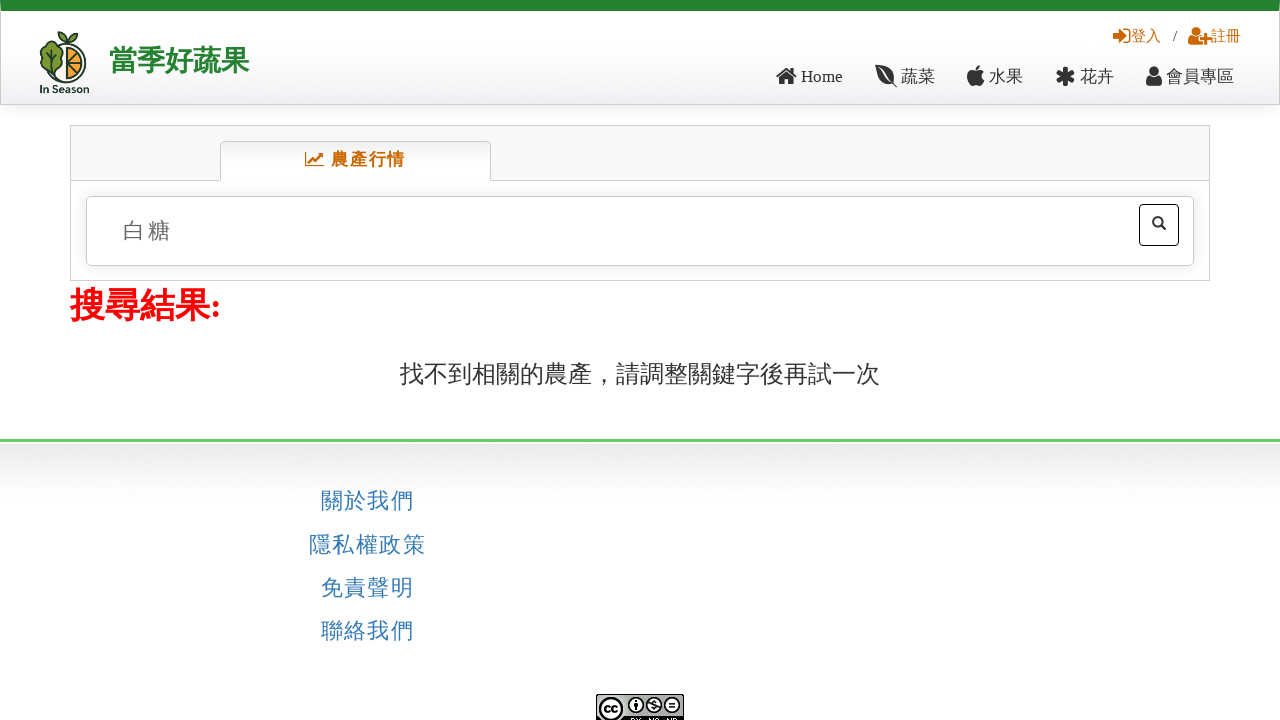

No search results found for '白糖', navigated back to homepage
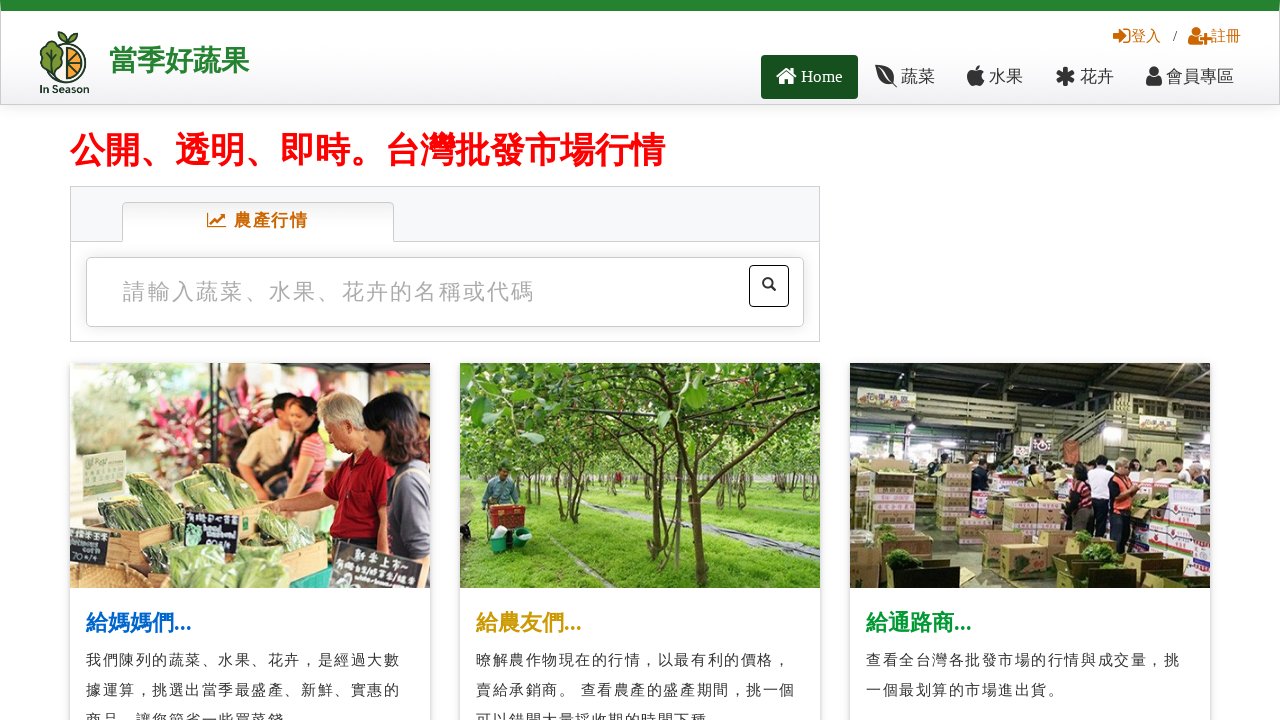

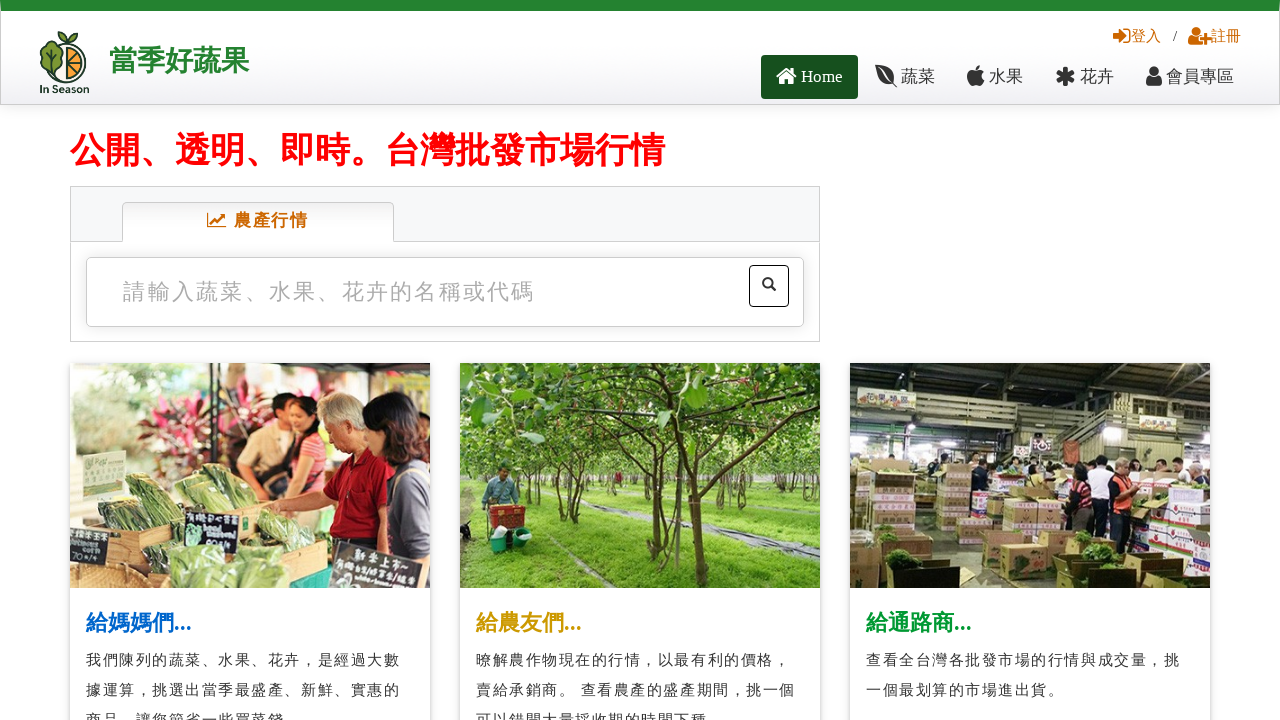